Verifies that the login page loads correctly by checking that the company logo is displayed and the submit button is enabled, then retrieves the page title.

Starting URL: https://opensource-demo.orangehrmlive.com/web/index.php/auth/login

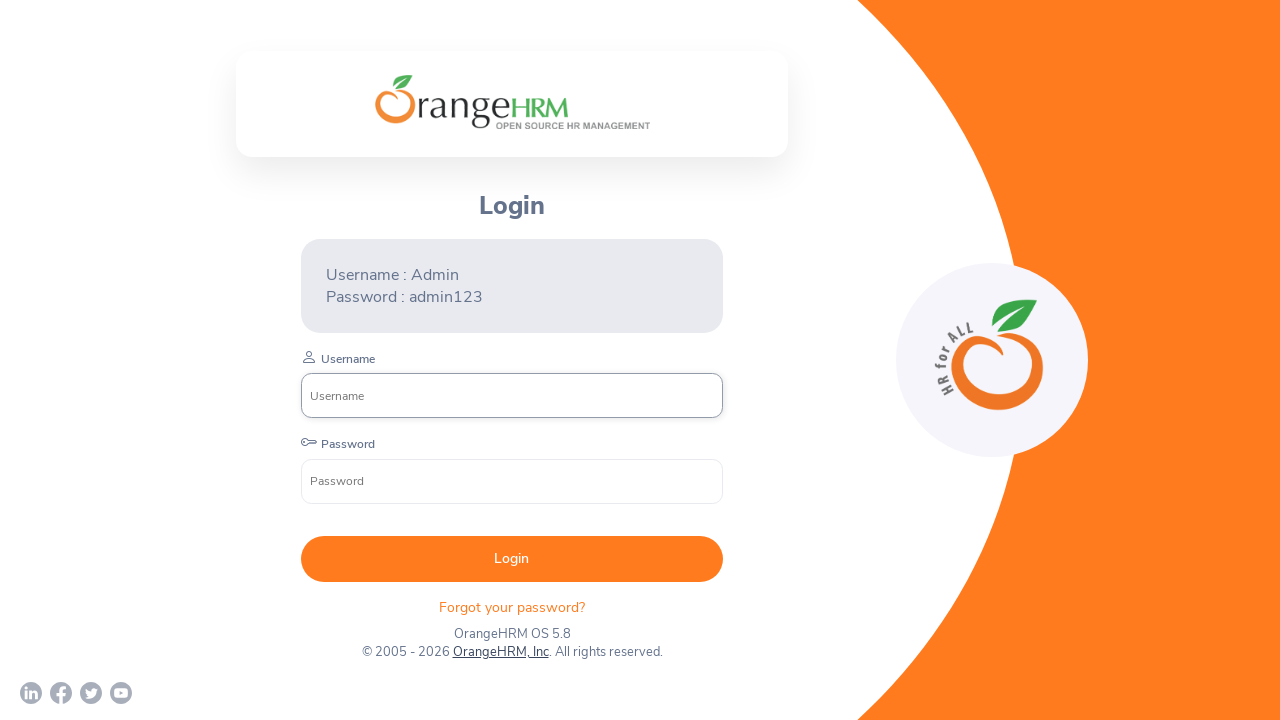

Waited for page to load with networkidle state
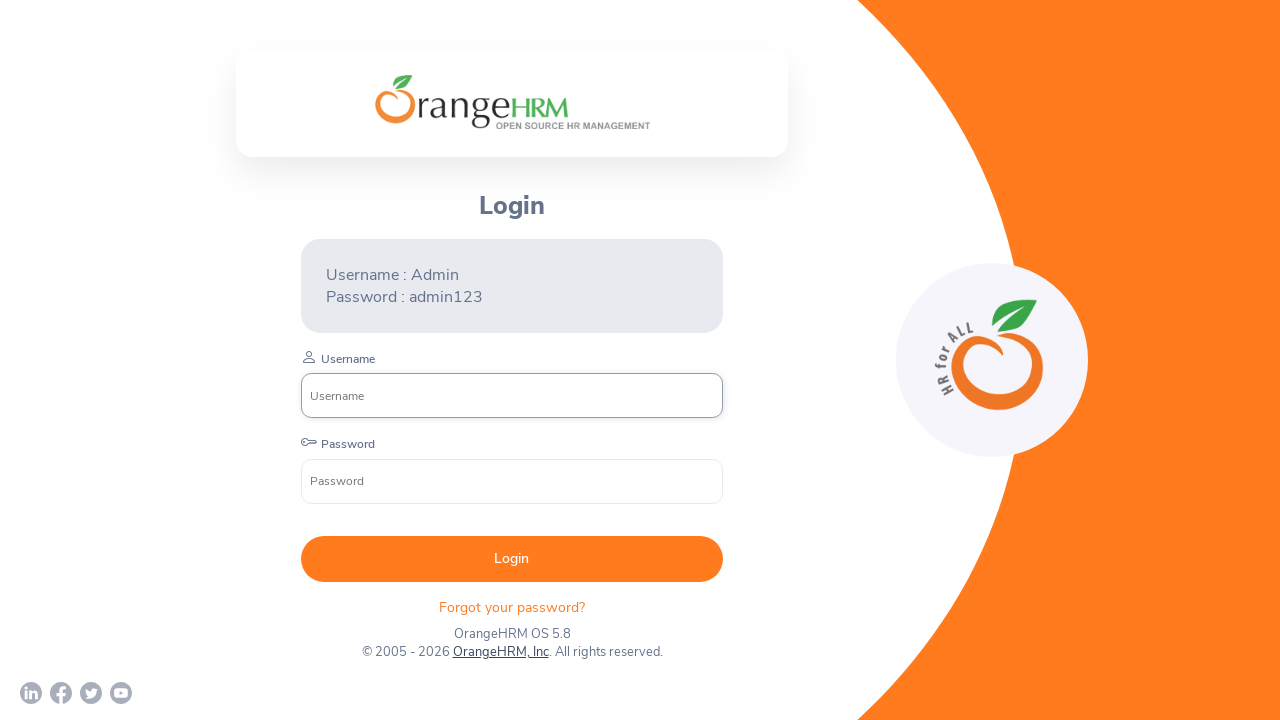

Company logo is visible
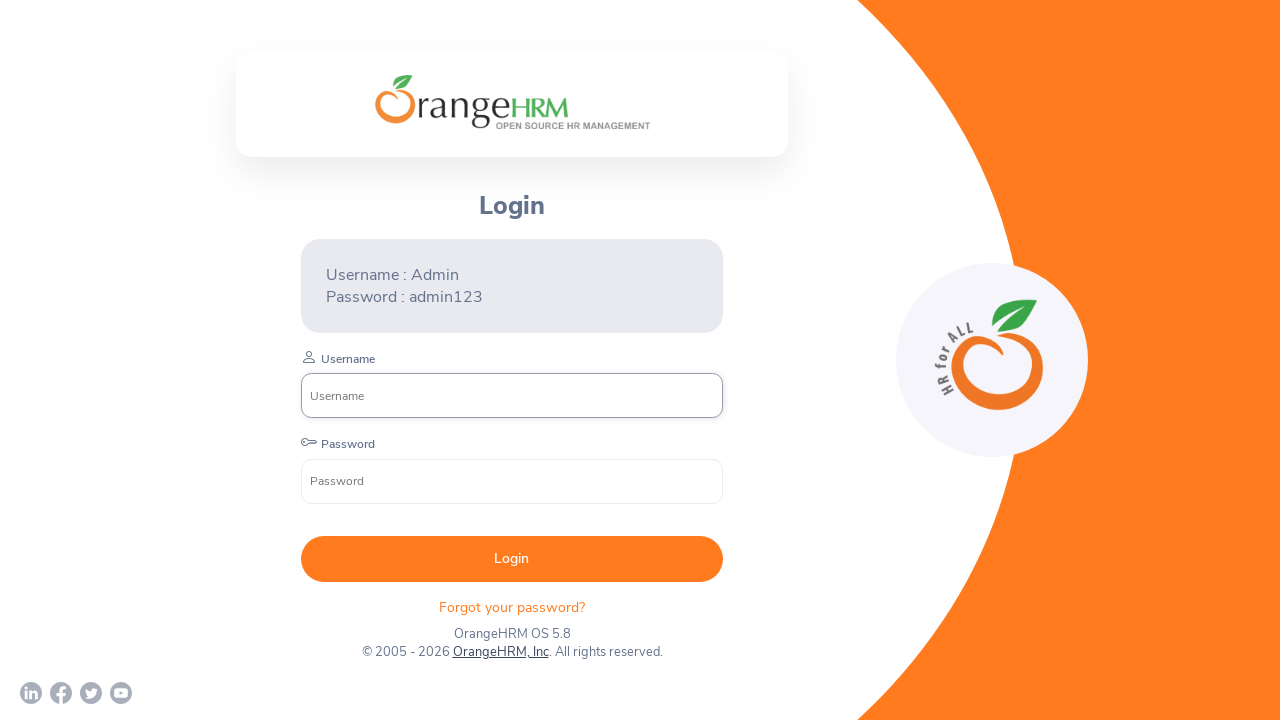

Checked if company logo is displayed: True
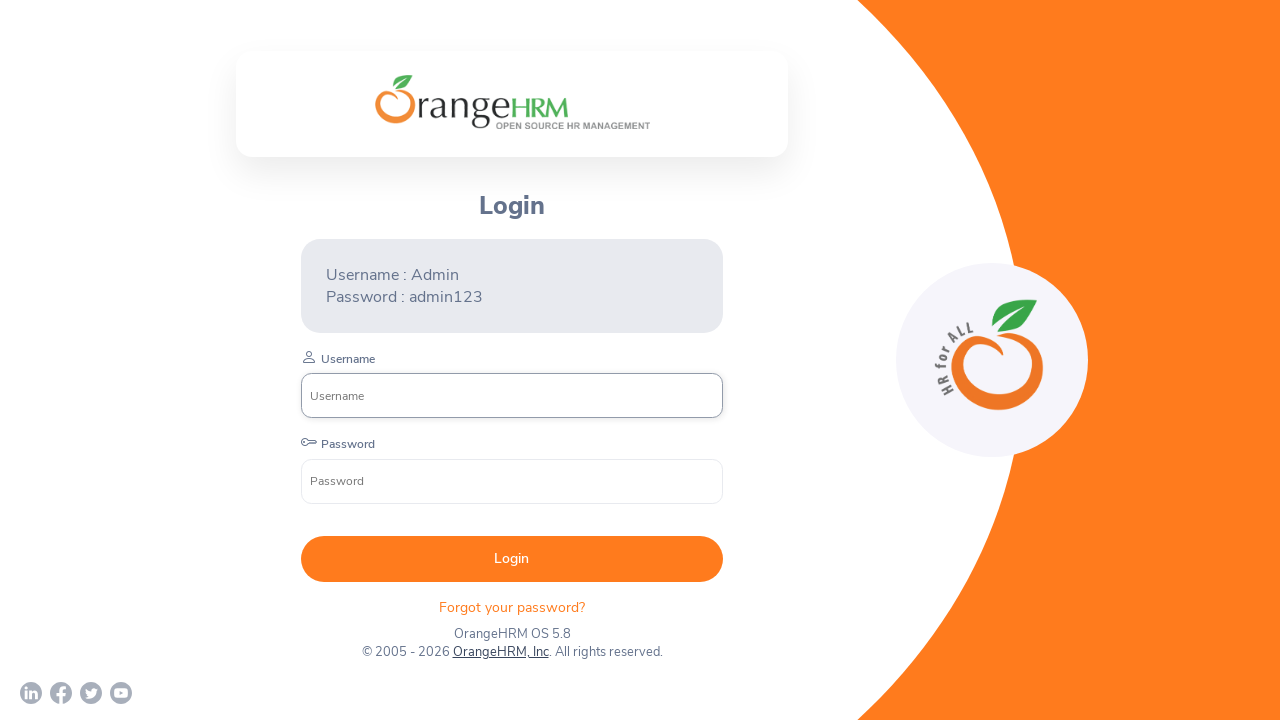

Checked if submit button is enabled: True
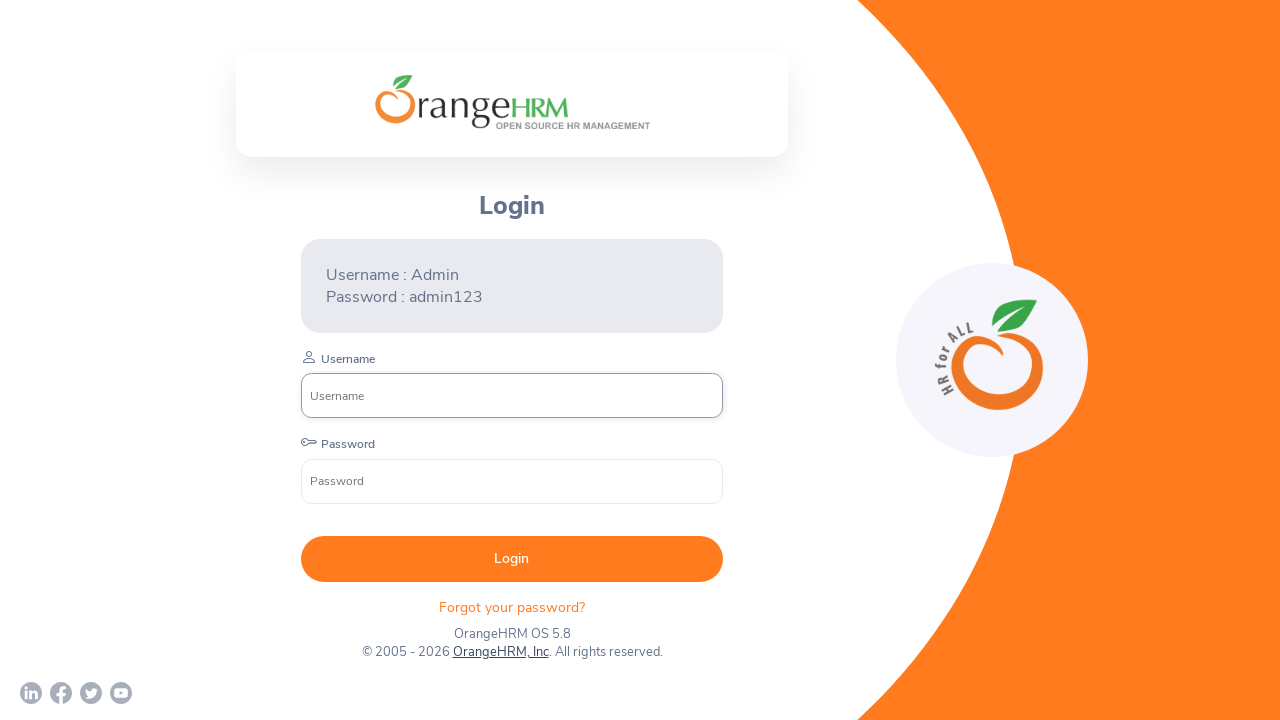

Retrieved page title: OrangeHRM
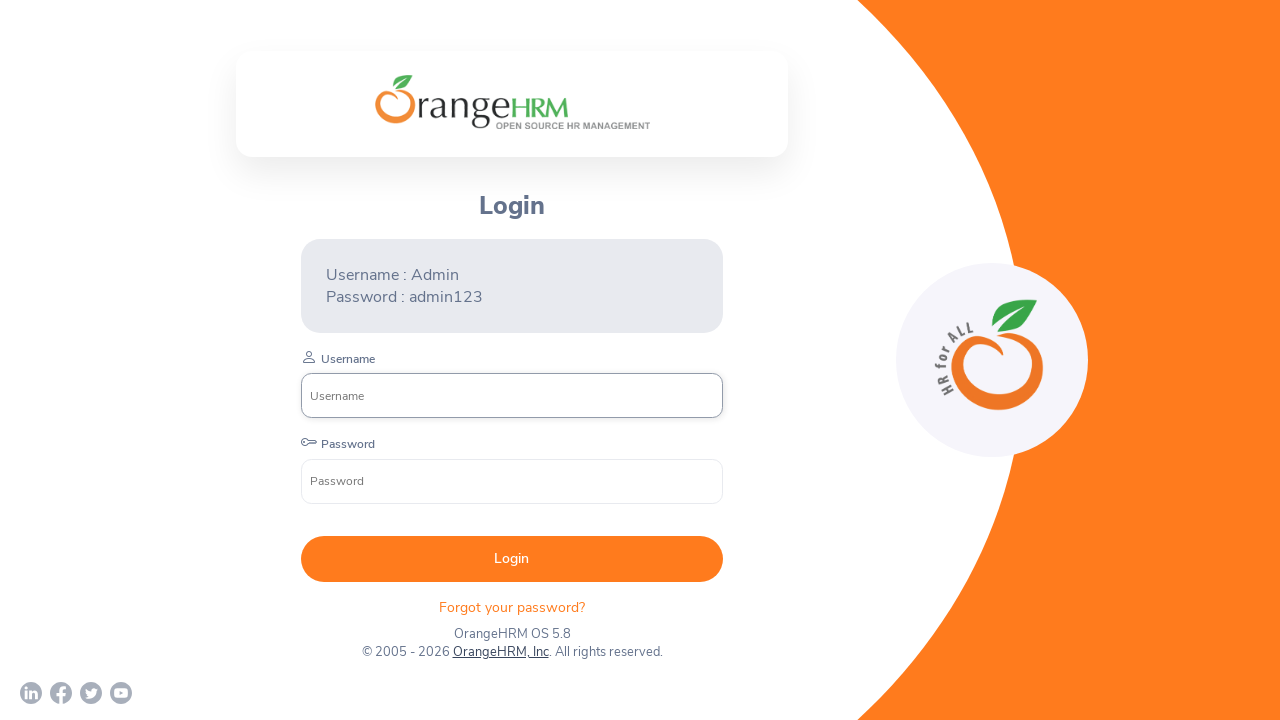

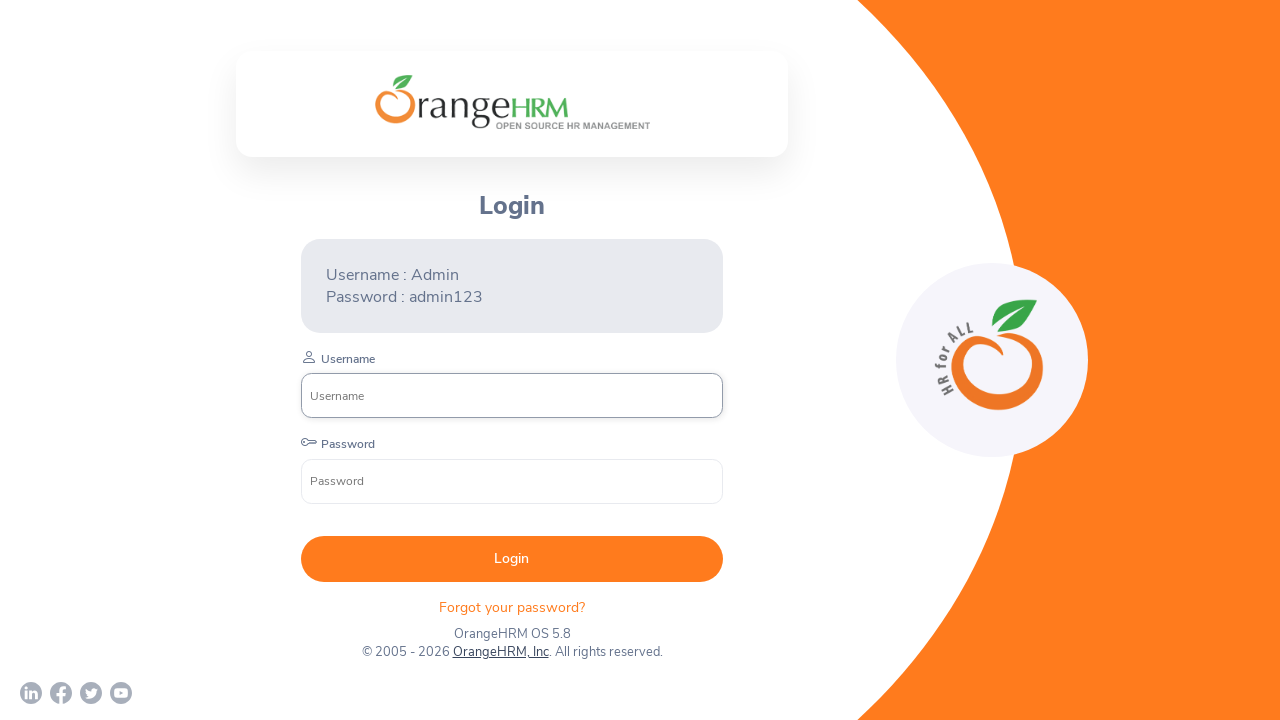